Tests the dealer search functionality on Rode website by selecting Vietnam as country, entering Ho Chi Minh as city, and searching for dealers

Starting URL: https://rode.com/en/support/where-to-buy

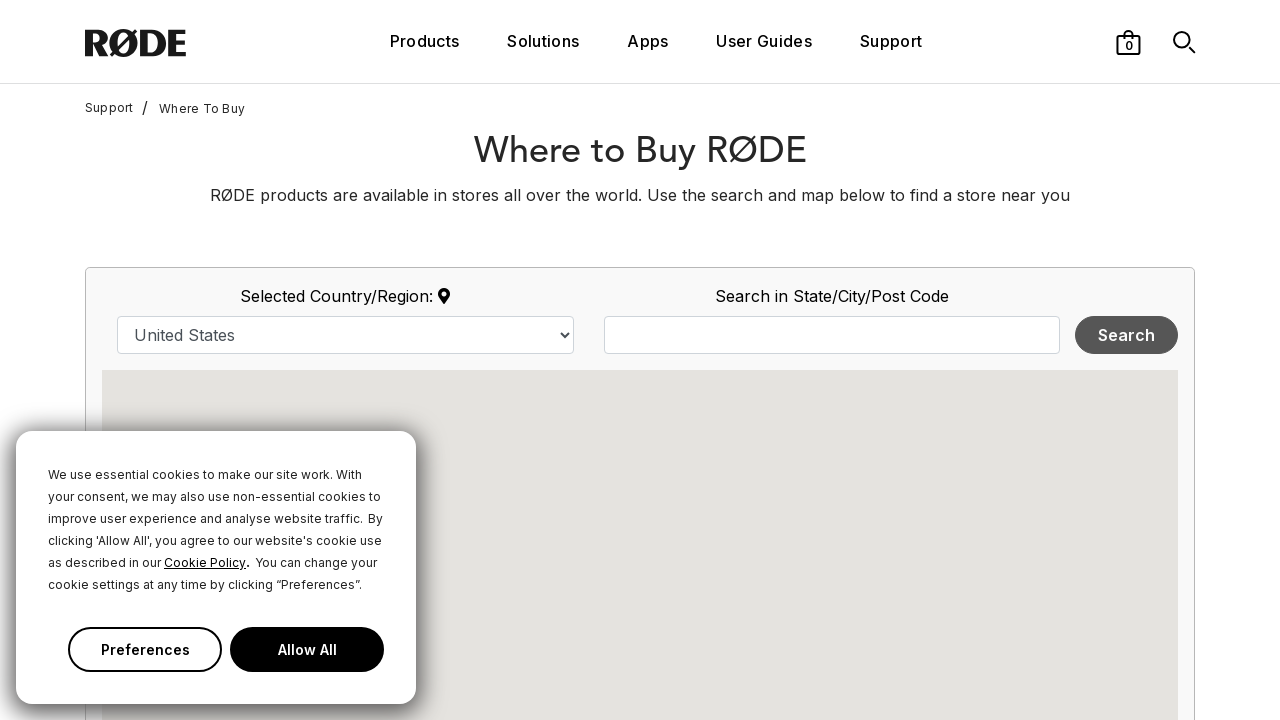

Selected Vietnam from country dropdown on select#country
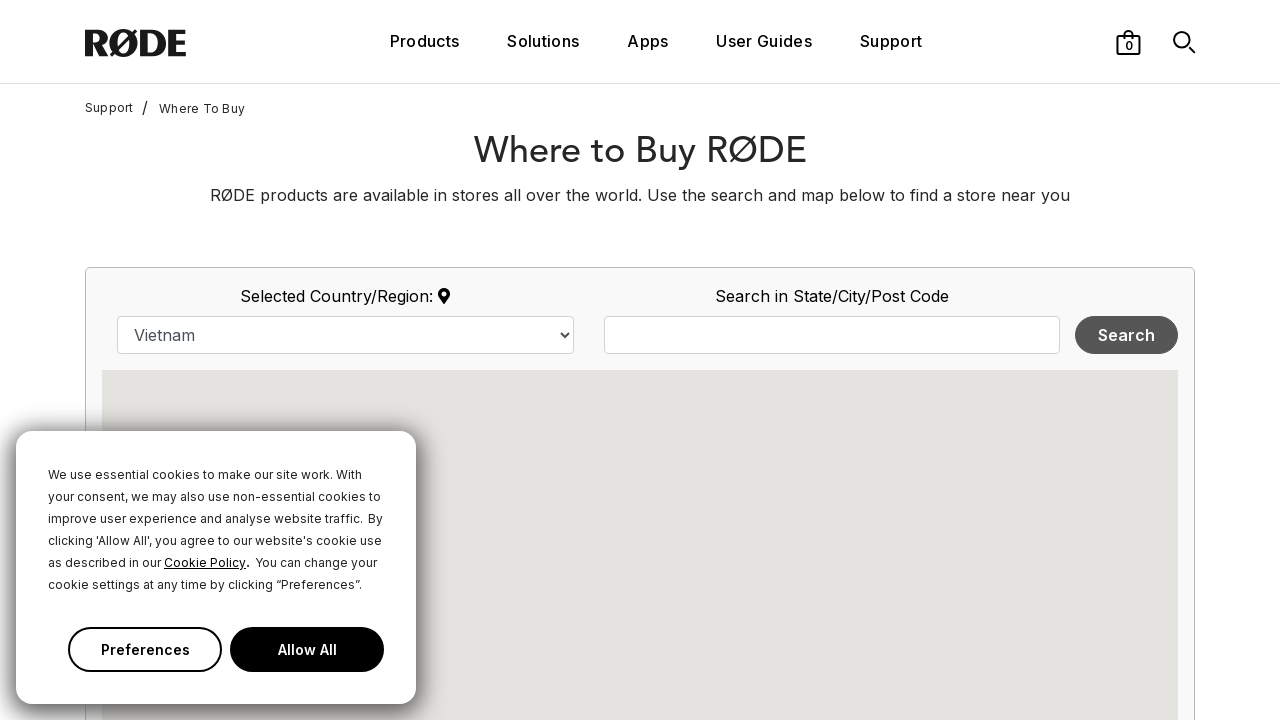

Waited 3 seconds for dropdown to update
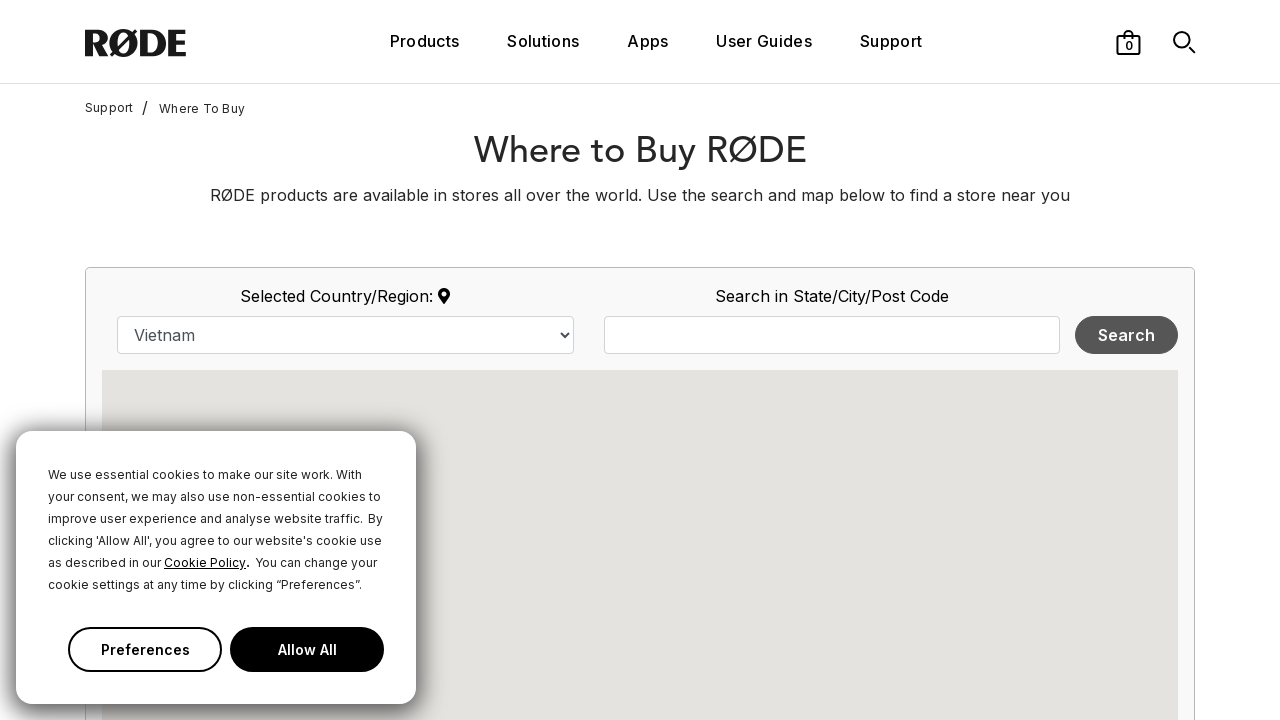

Entered 'HO CHI MINH' in city search field on input#map_search_query
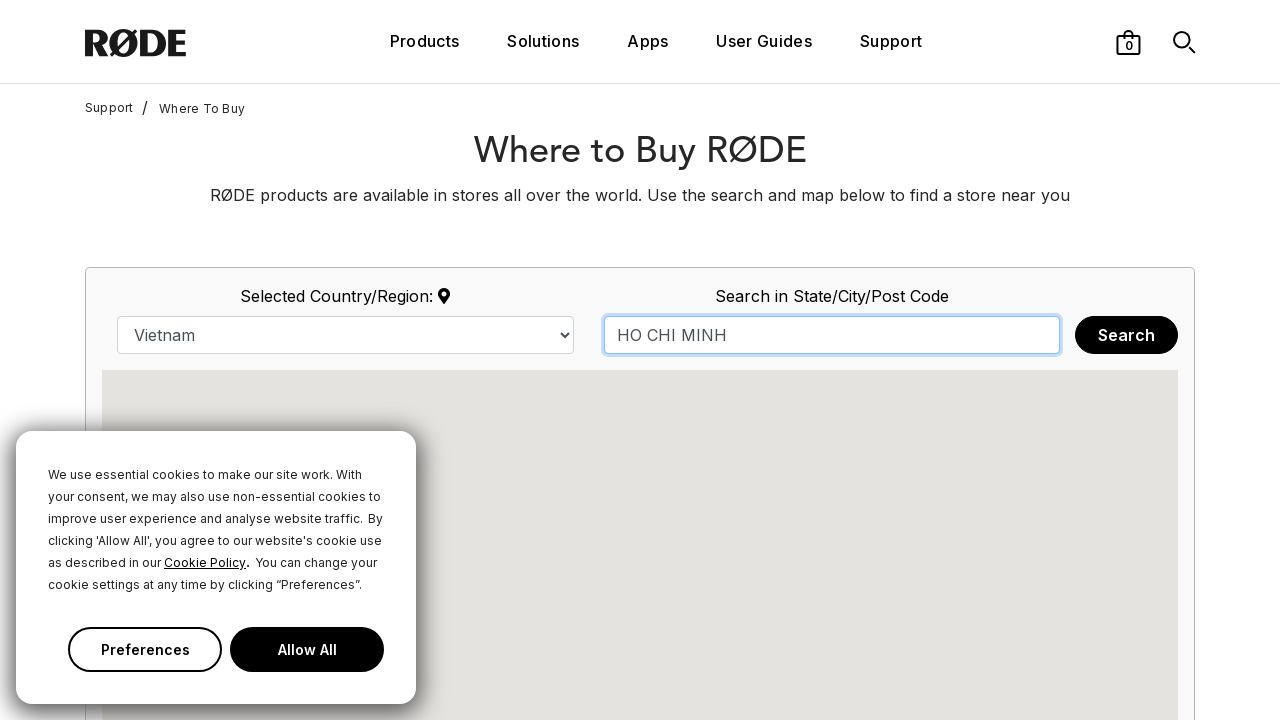

Clicked Search button to find dealers at (1126, 335) on xpath=//button[text()='Search']
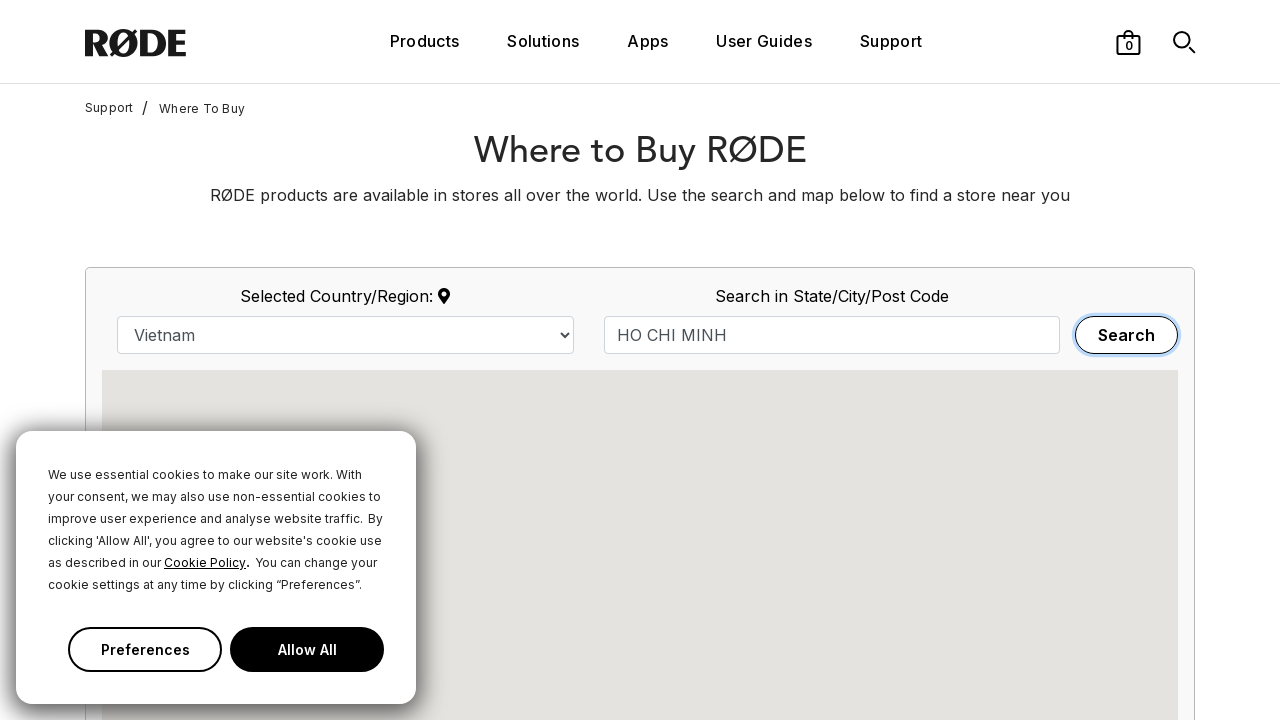

Dealer results loaded successfully
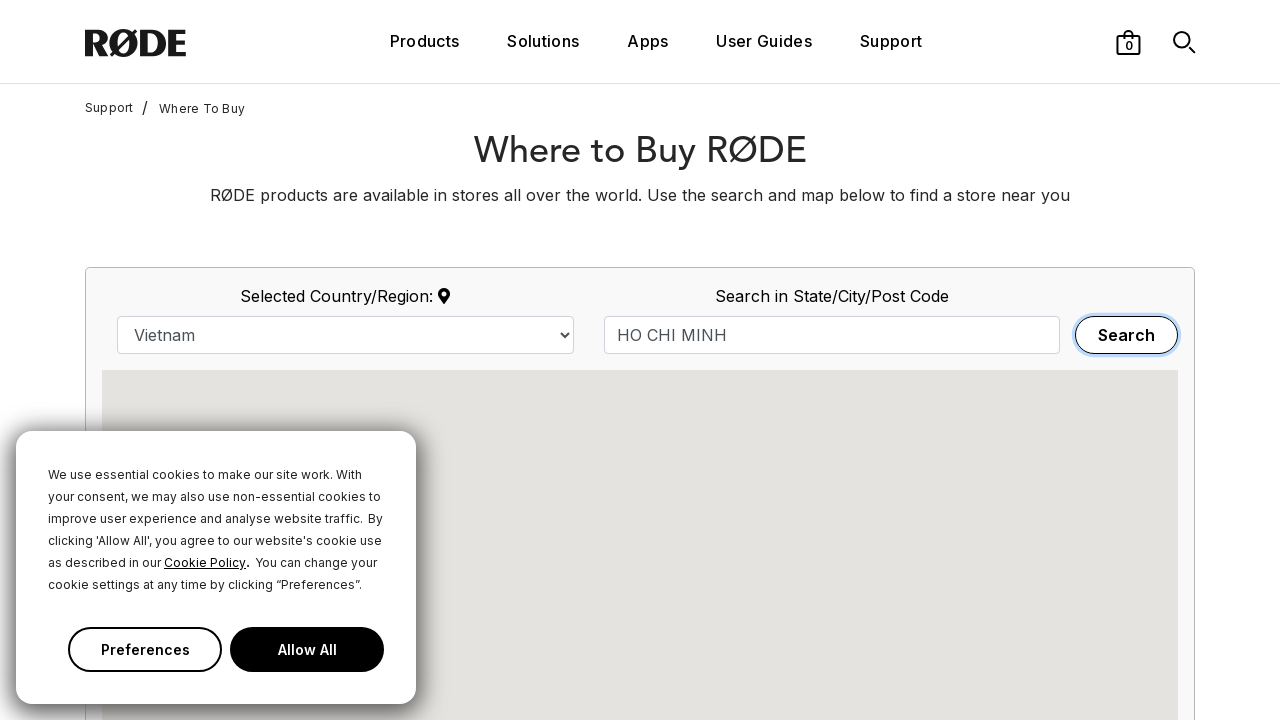

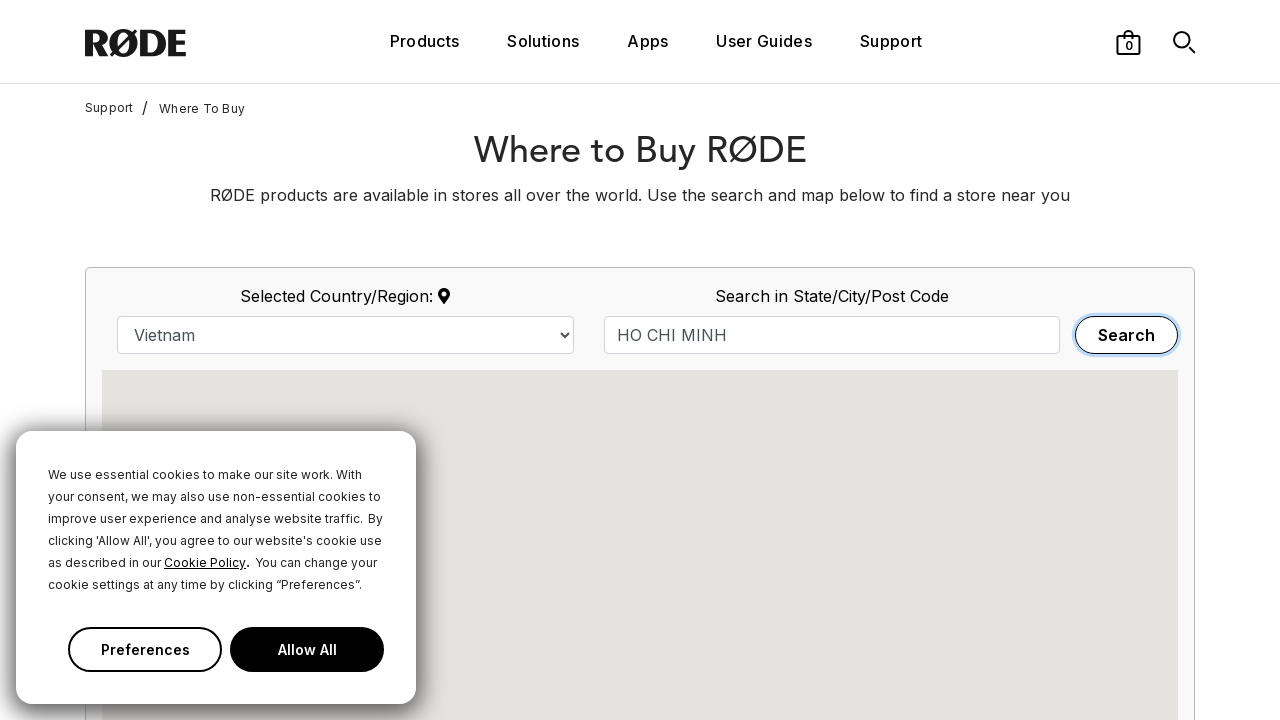